Navigates to buttons page and checks the background color of the link button

Starting URL: http://formy-project.herokuapp.com/

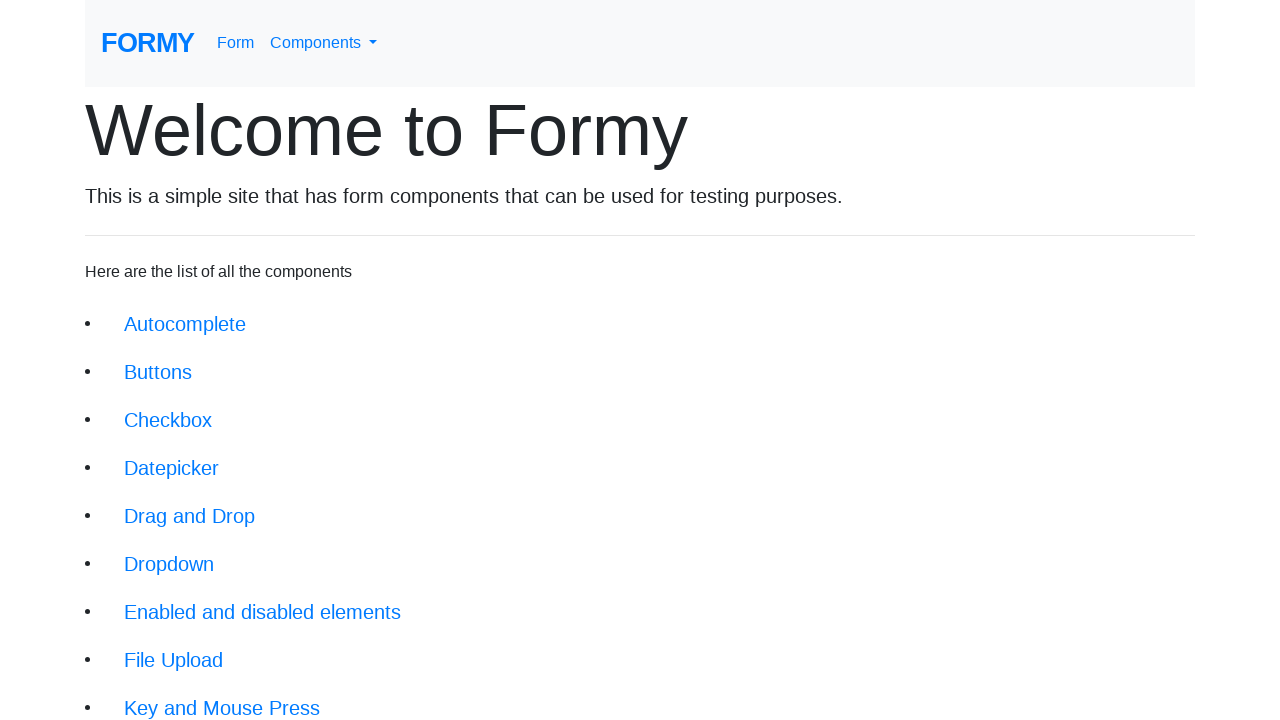

Waited for Buttons link to be visible on the page
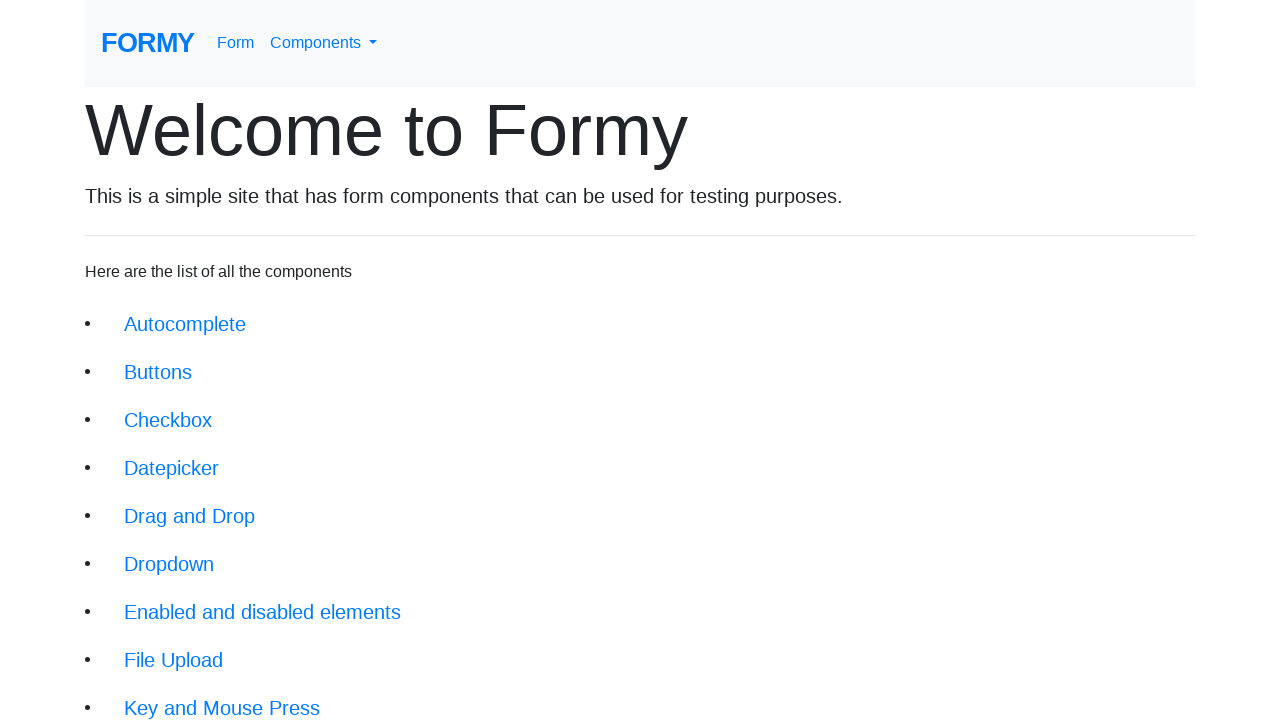

Clicked on the Buttons link to navigate to buttons page at (158, 372) on a.btn.btn-lg[href='/buttons']
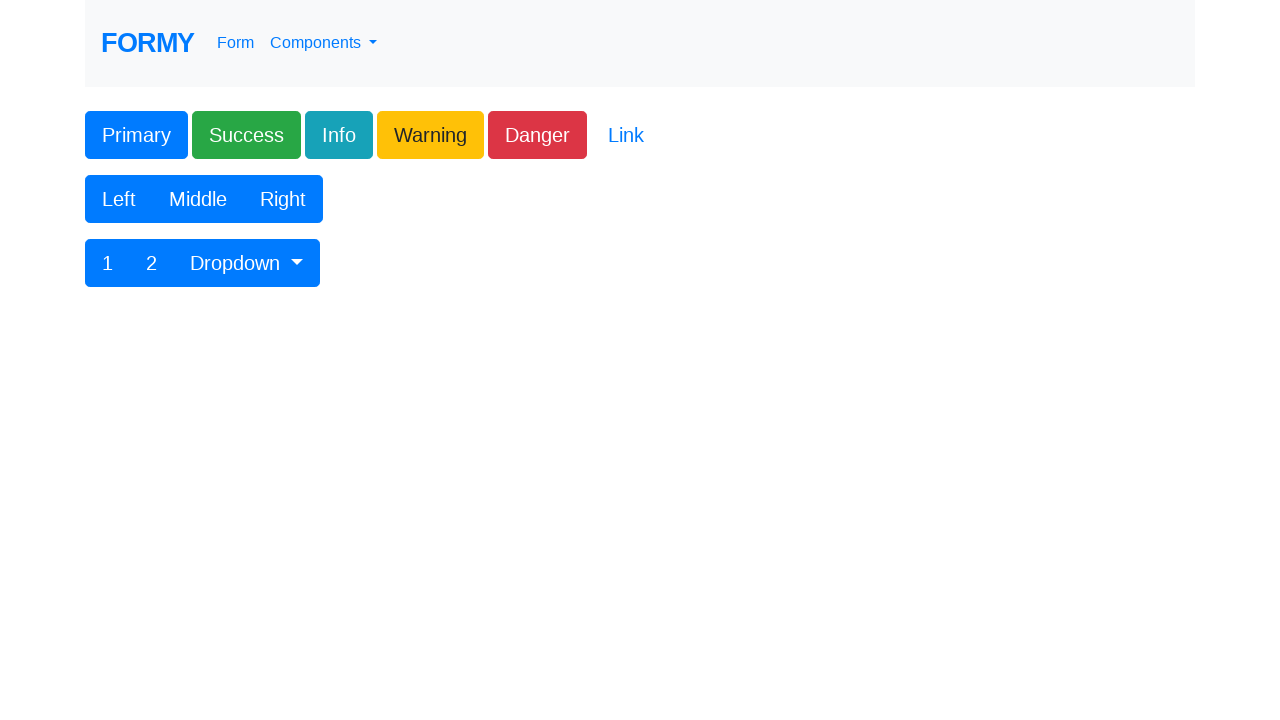

Waited for link button to be visible on the buttons page
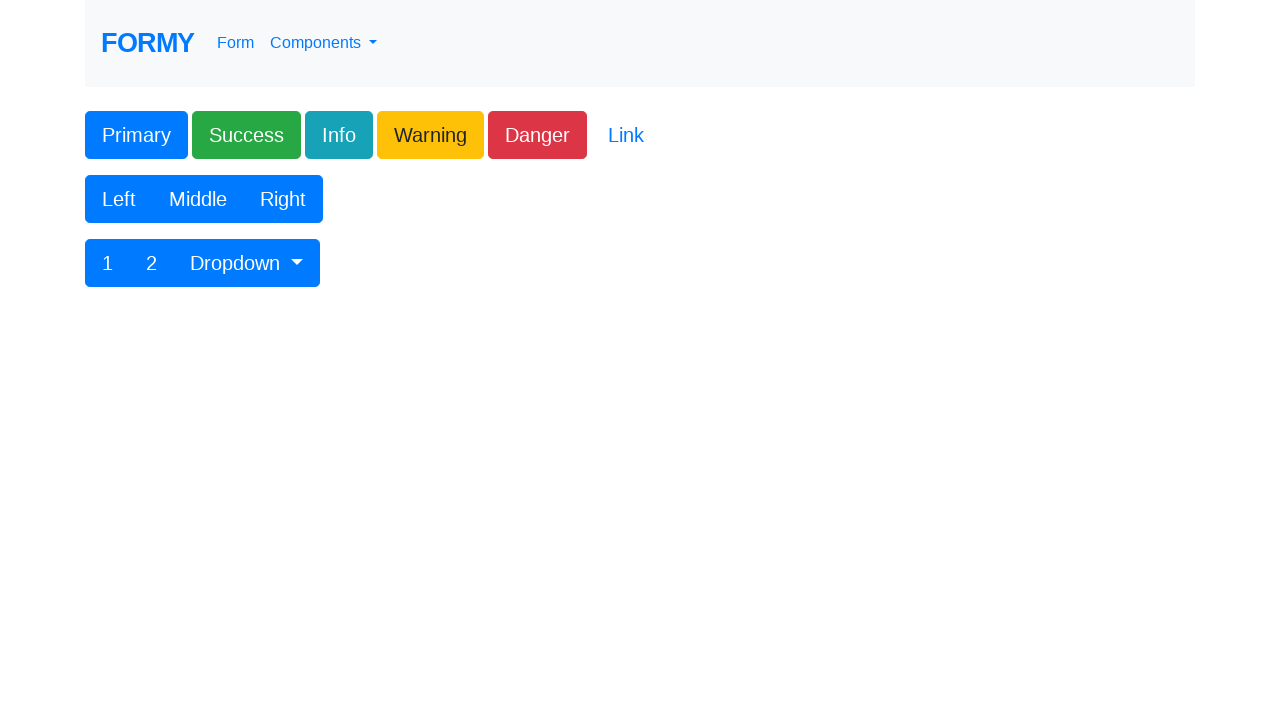

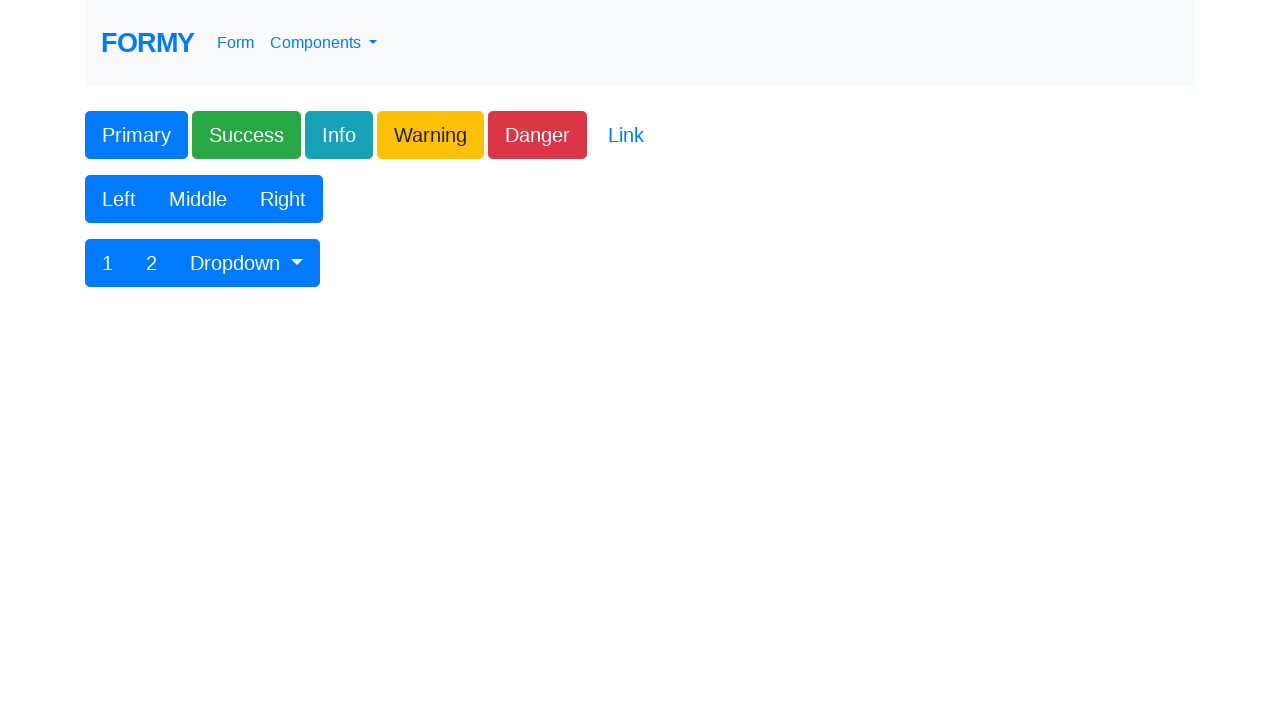